Tests API call link that returns 204 No Content status

Starting URL: https://demoqa.com/links

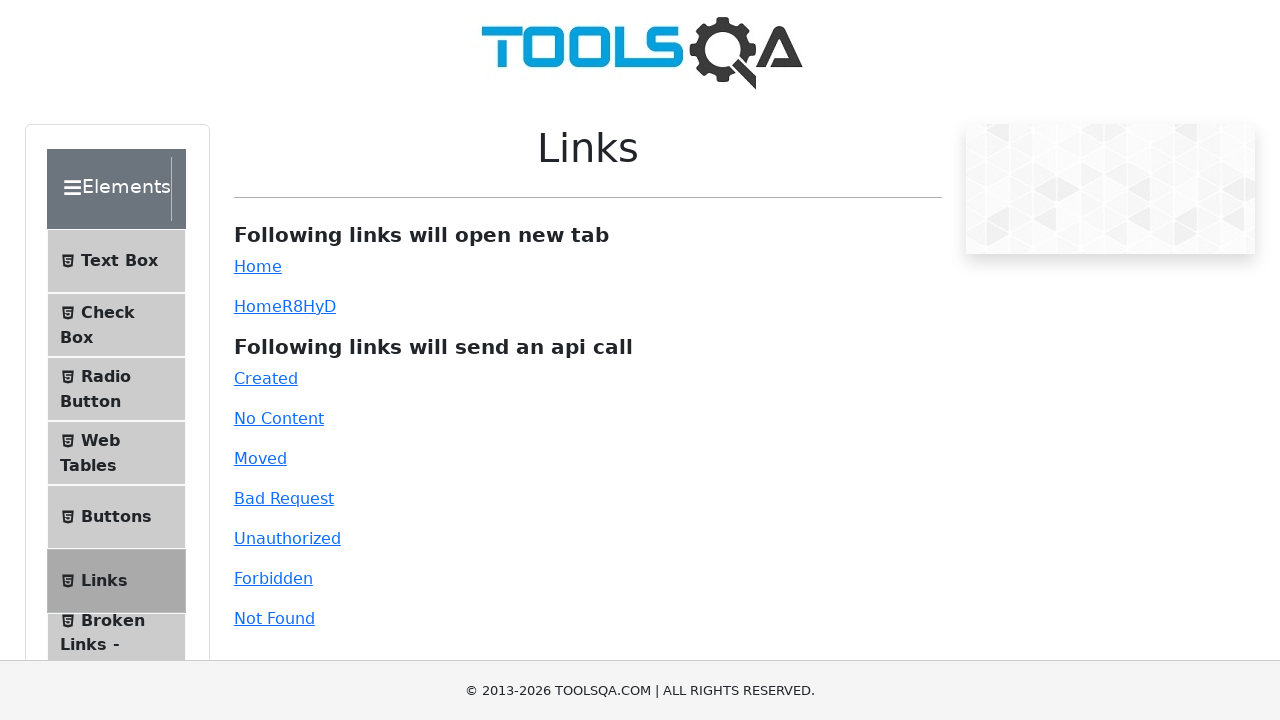

Scrolled to no-content API link element
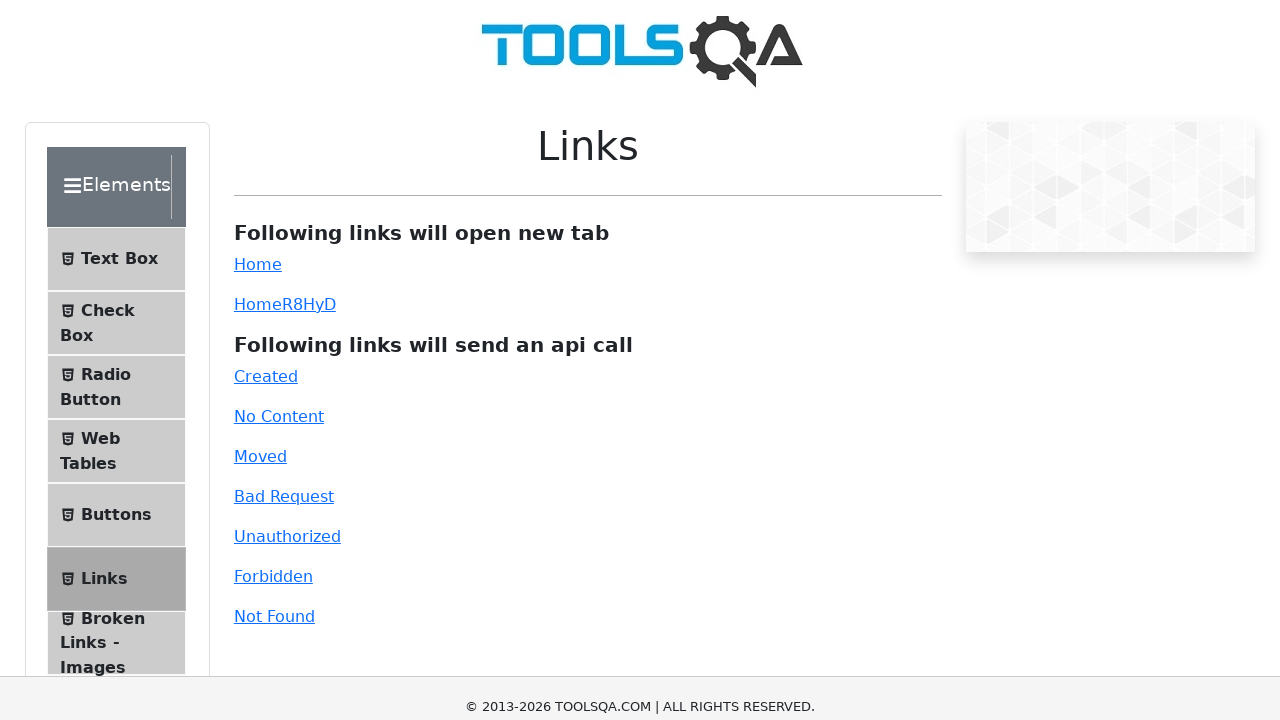

Clicked no-content API link at (279, 10) on #no-content
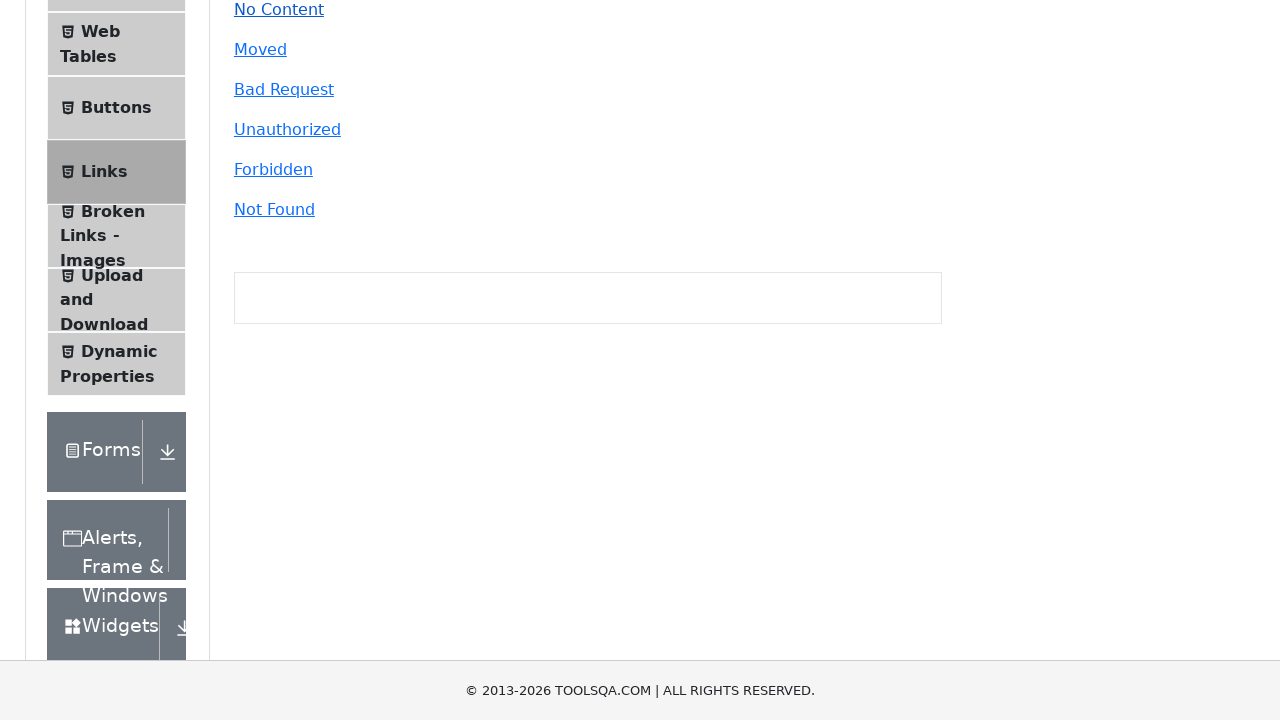

API response with 204 No Content status displayed
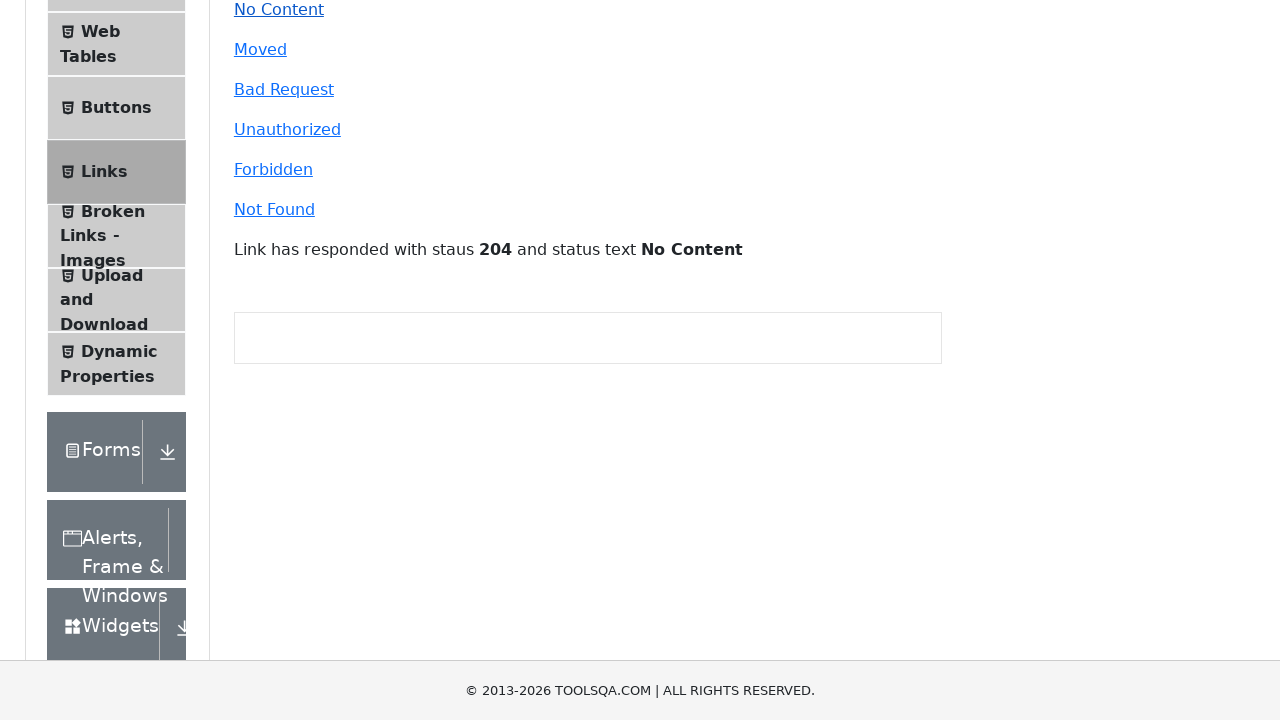

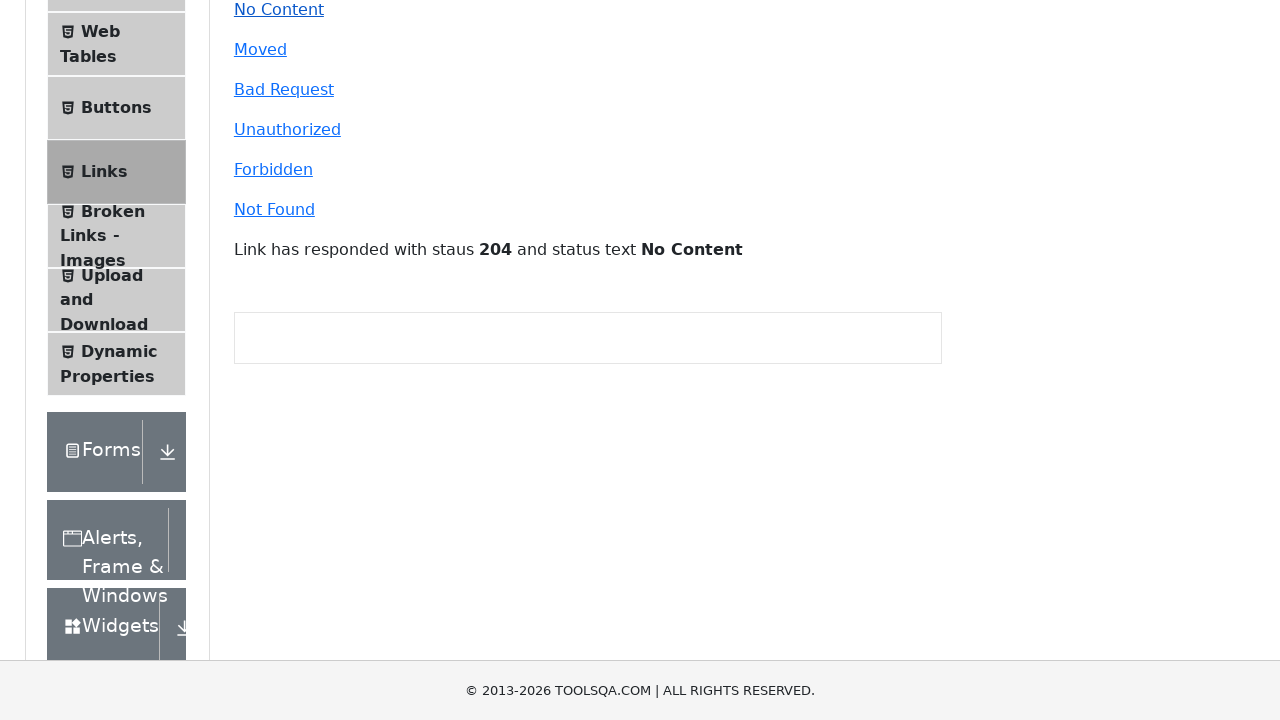